Tests login error message validation by entering incorrect credentials and verifying the error message displayed

Starting URL: https://login1.nextbasecrm.com/

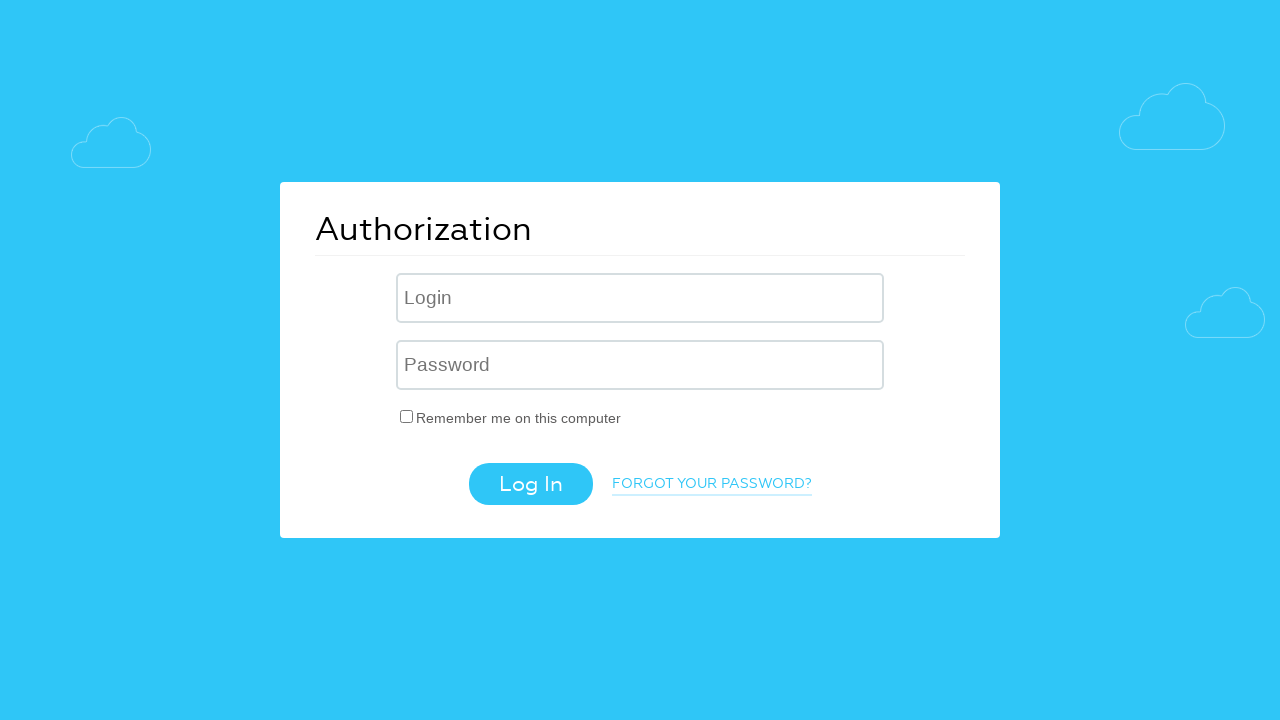

Filled username field with 'incorrect' on .login-inp
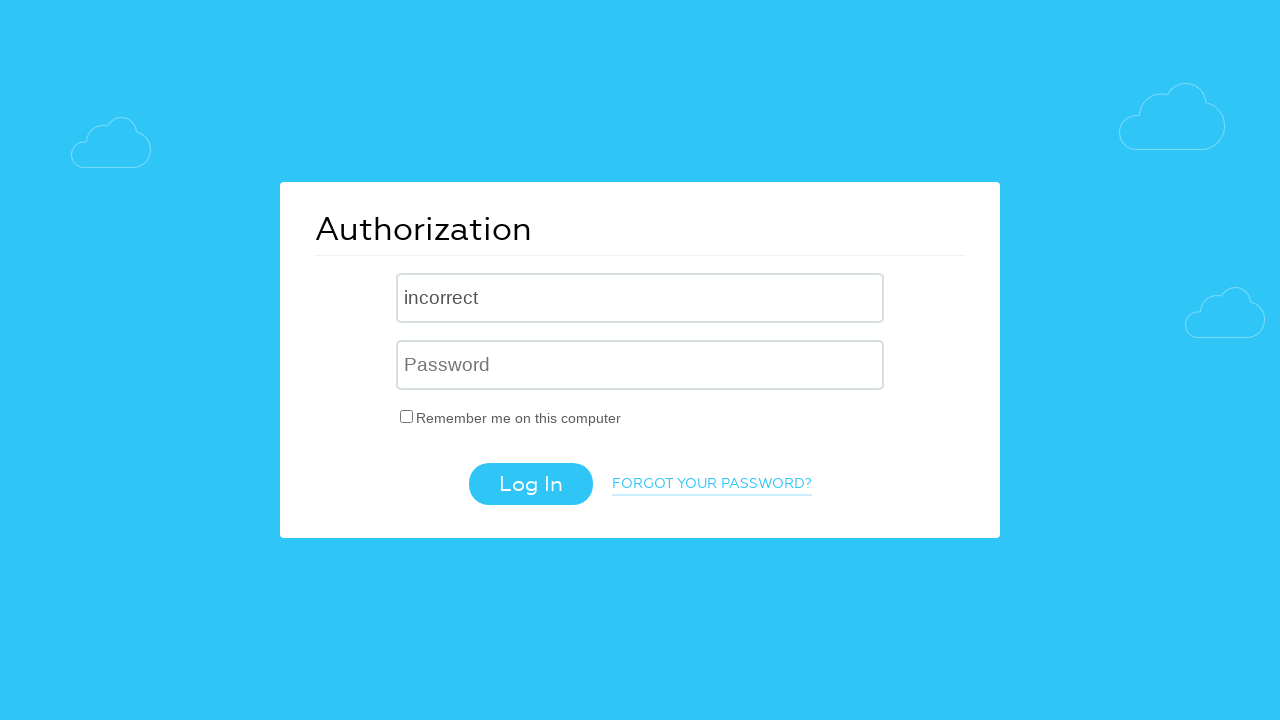

Filled password field with 'incorrect' on input[name='USER_PASSWORD']
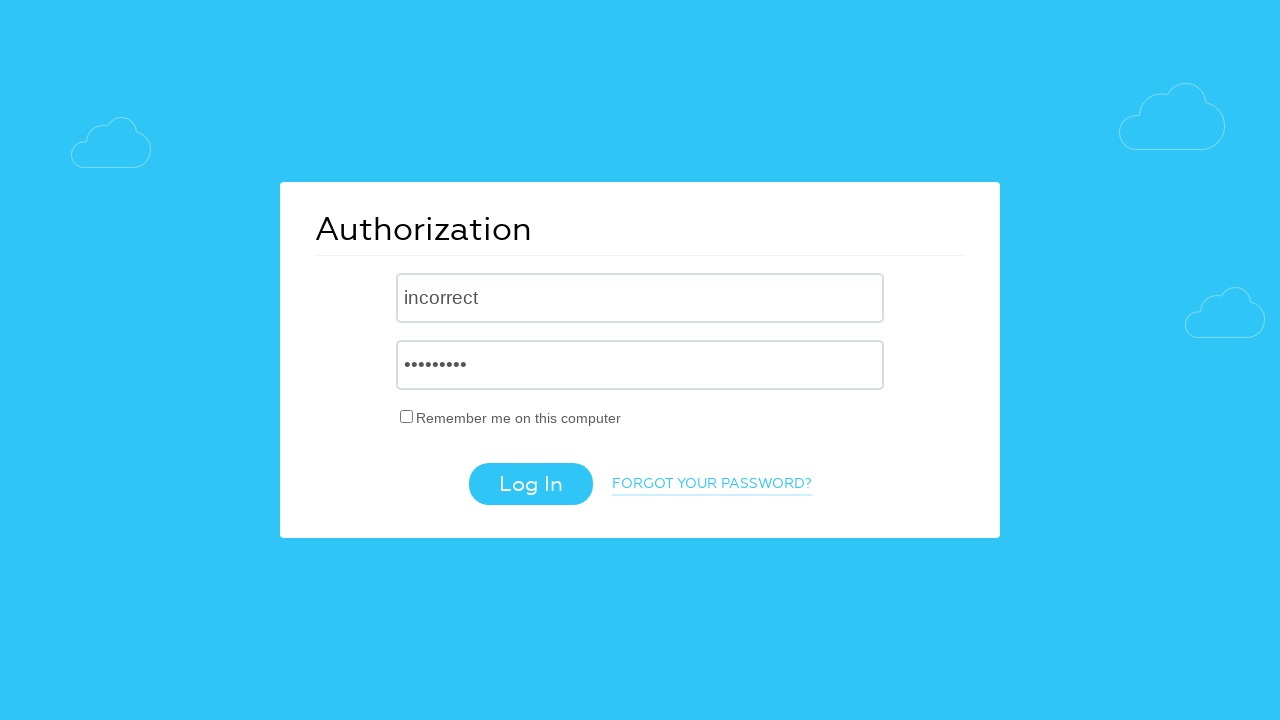

Clicked login button at (530, 484) on .login-btn
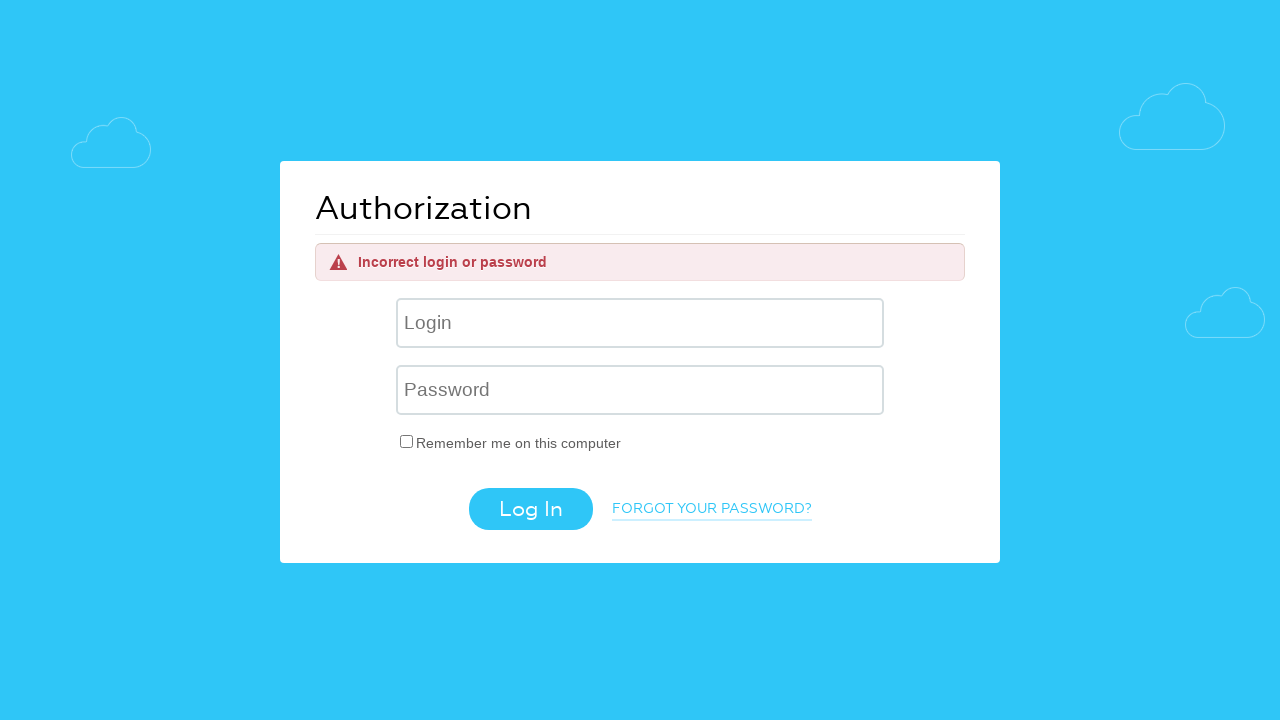

Error message appeared on page
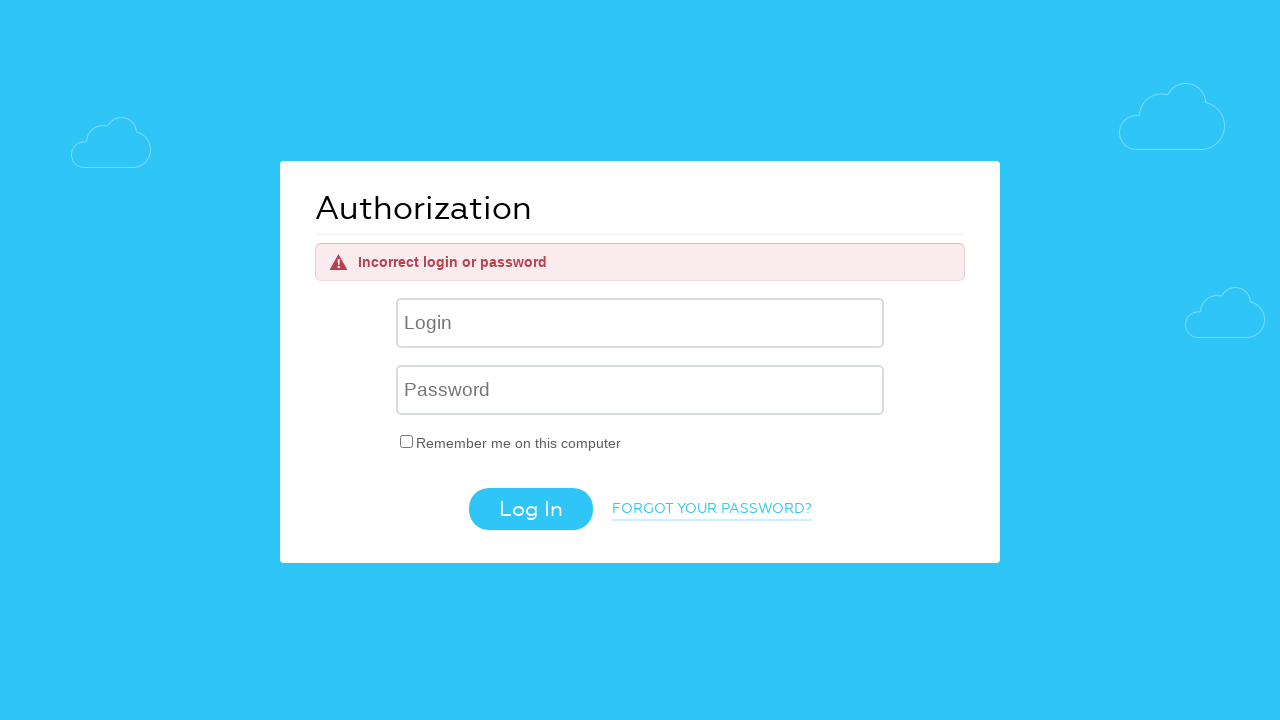

Retrieved error message text: 'Incorrect login or password'
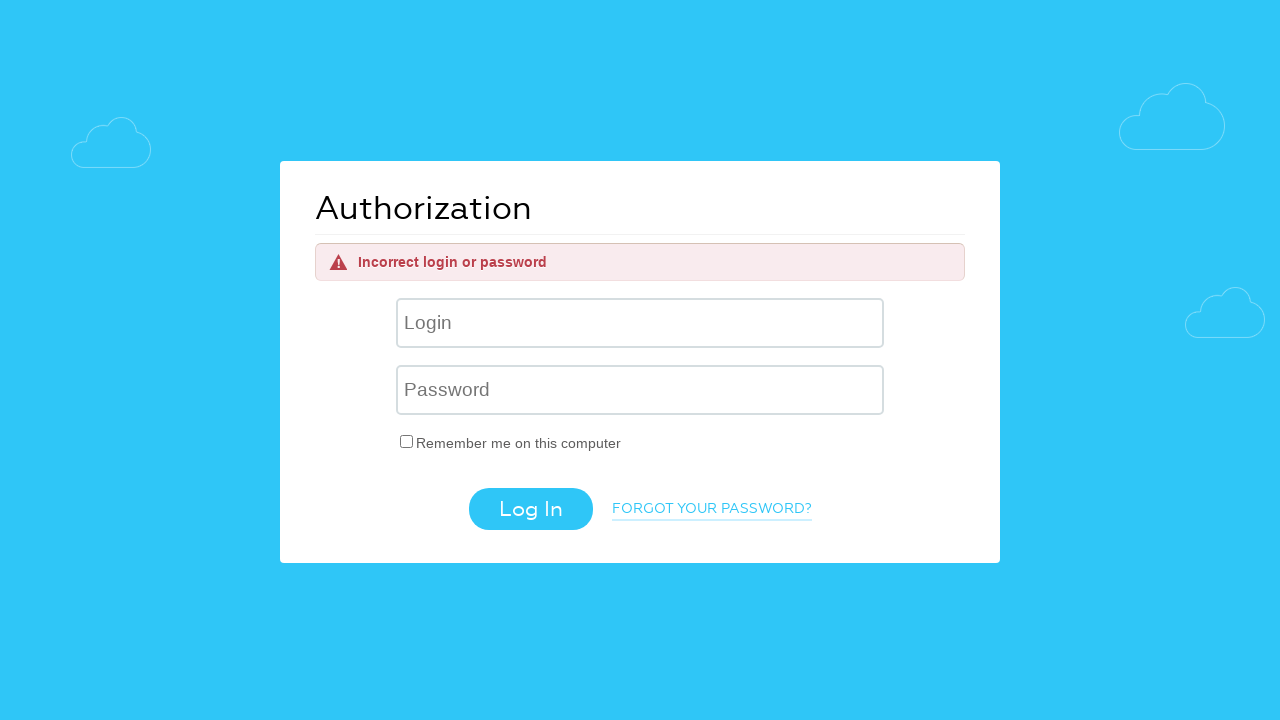

Verified error message matches expected text: 'Incorrect login or password'
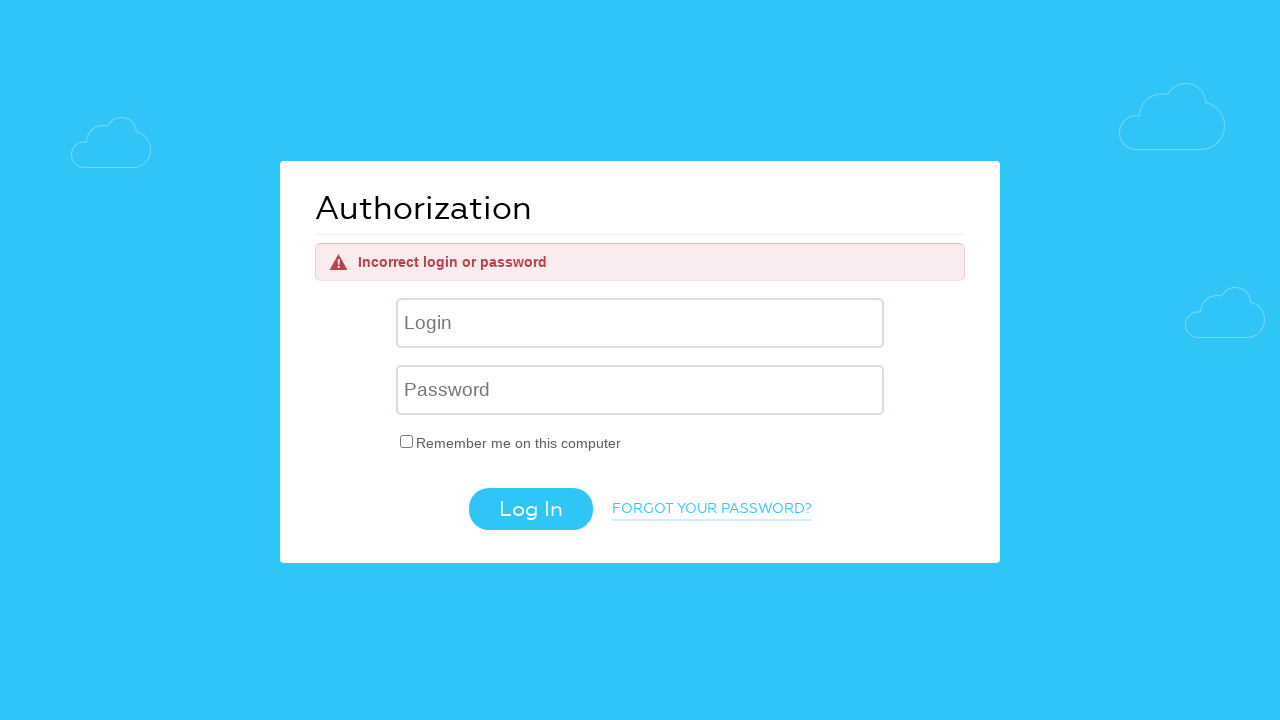

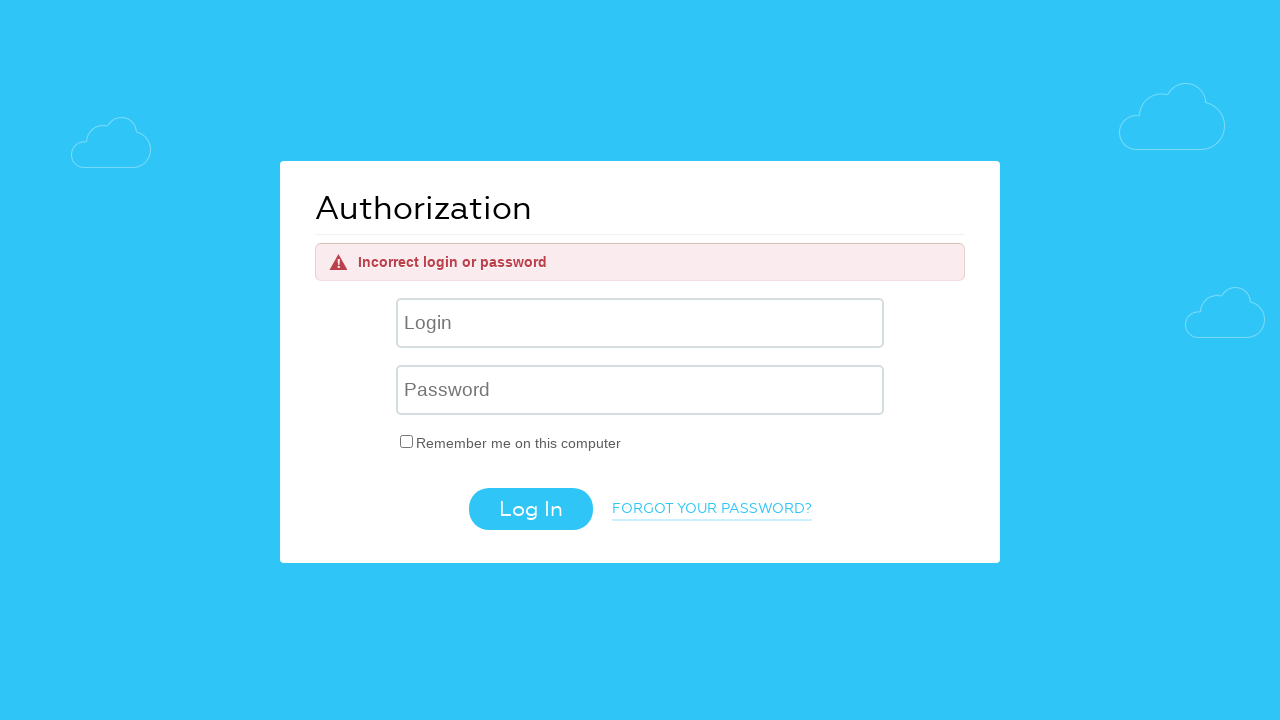